Navigates to AJIO e-commerce website and verifies the search input element exists by checking its name attribute

Starting URL: https://www.ajio.com/

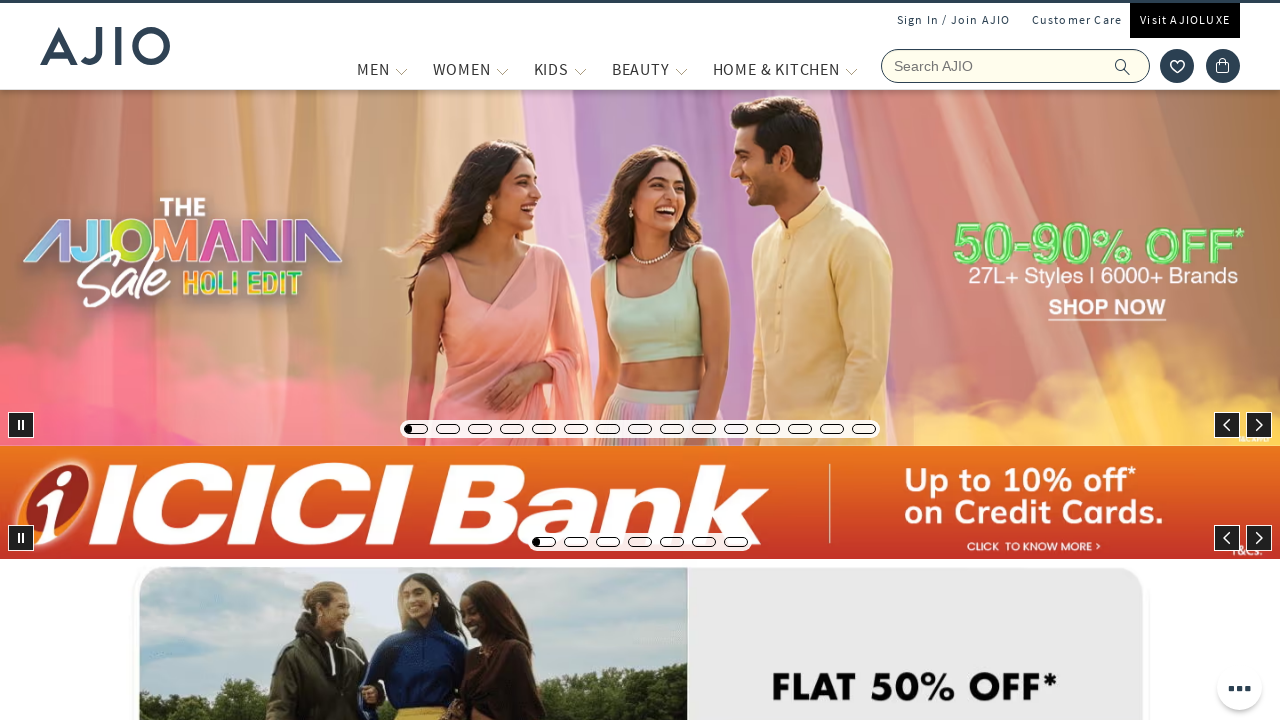

Search input element with name 'searchVal' became visible
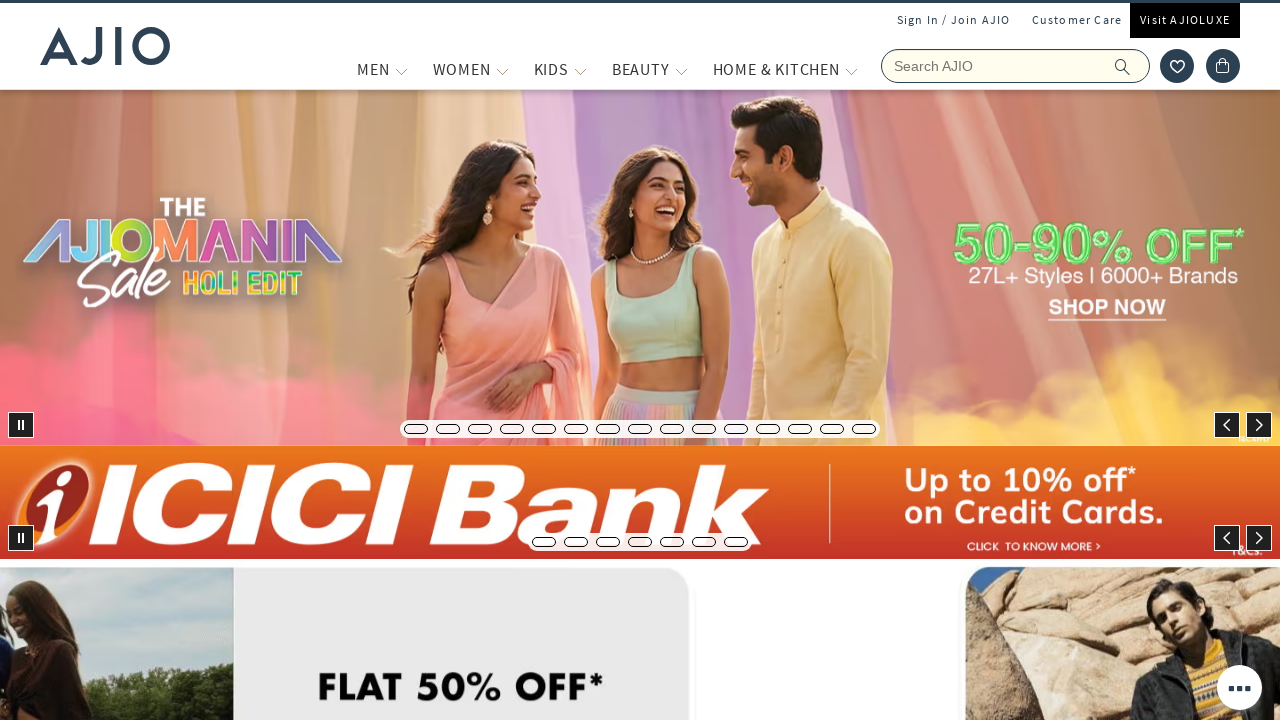

Verified search input element has name attribute 'searchVal'
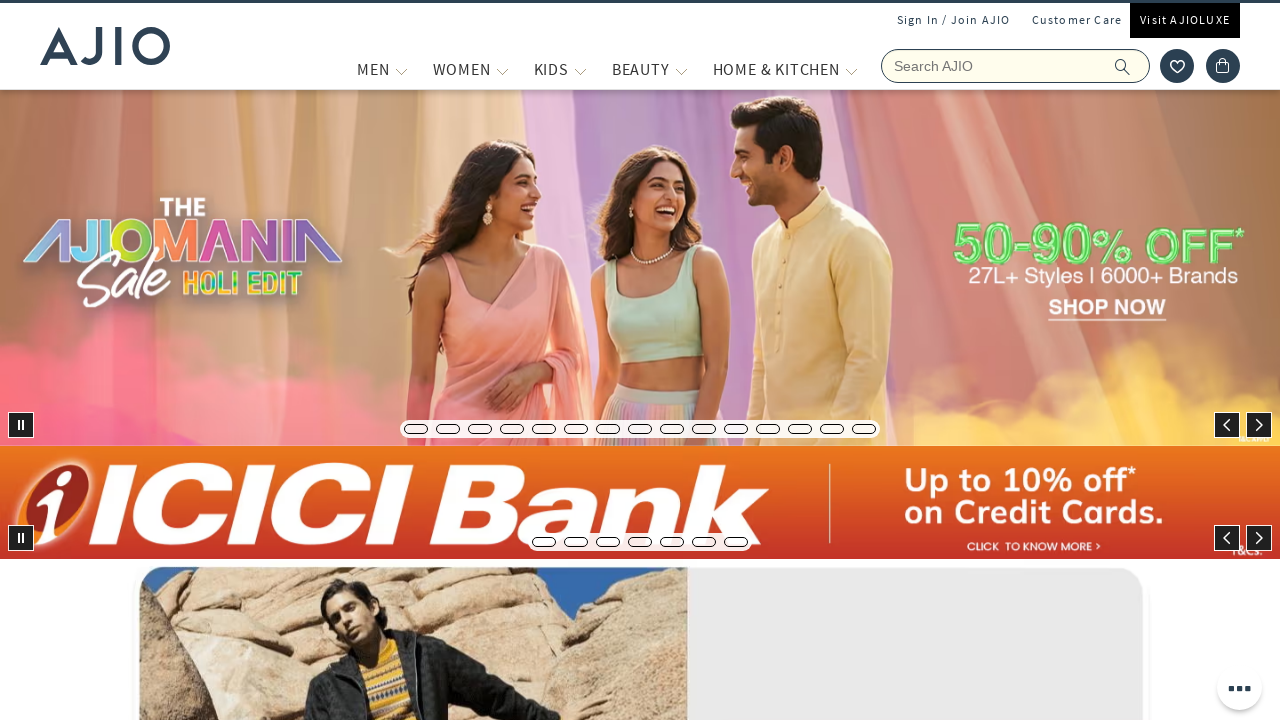

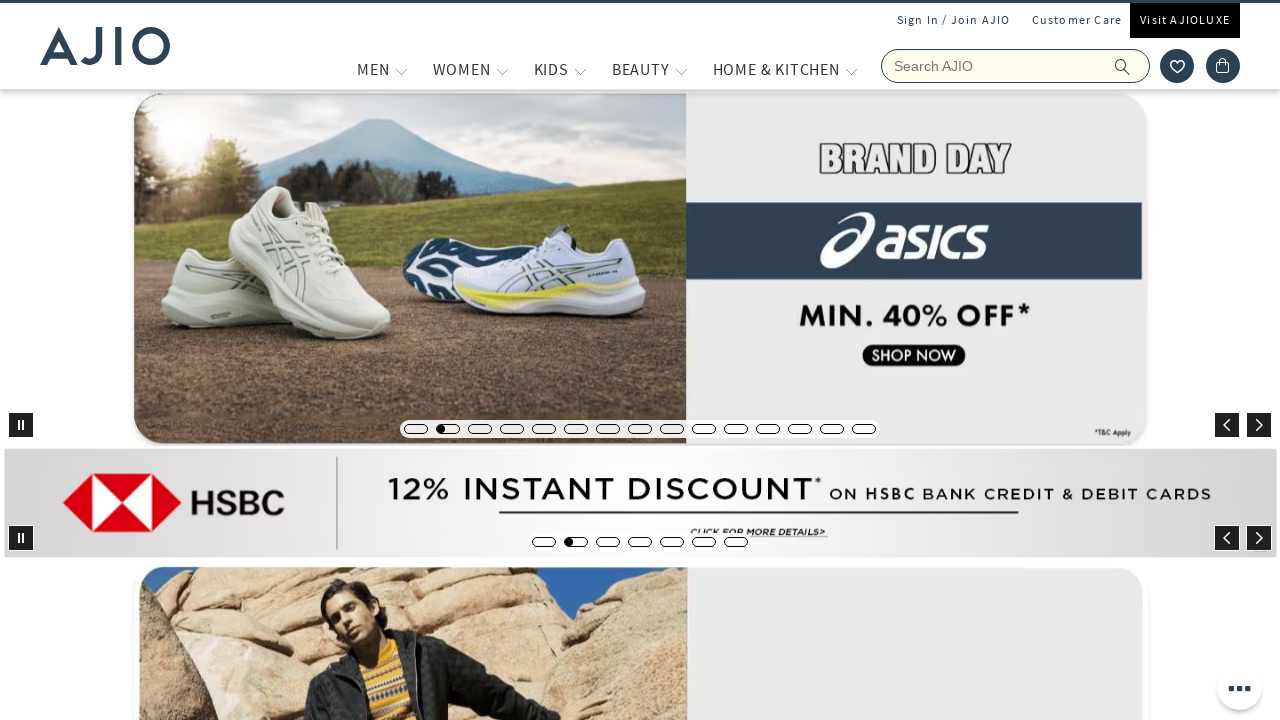